Tests graceful handling of health check failures by blocking the health API endpoint and verifying the app remains functional.

Starting URL: https://nofx-control-plane.vercel.app

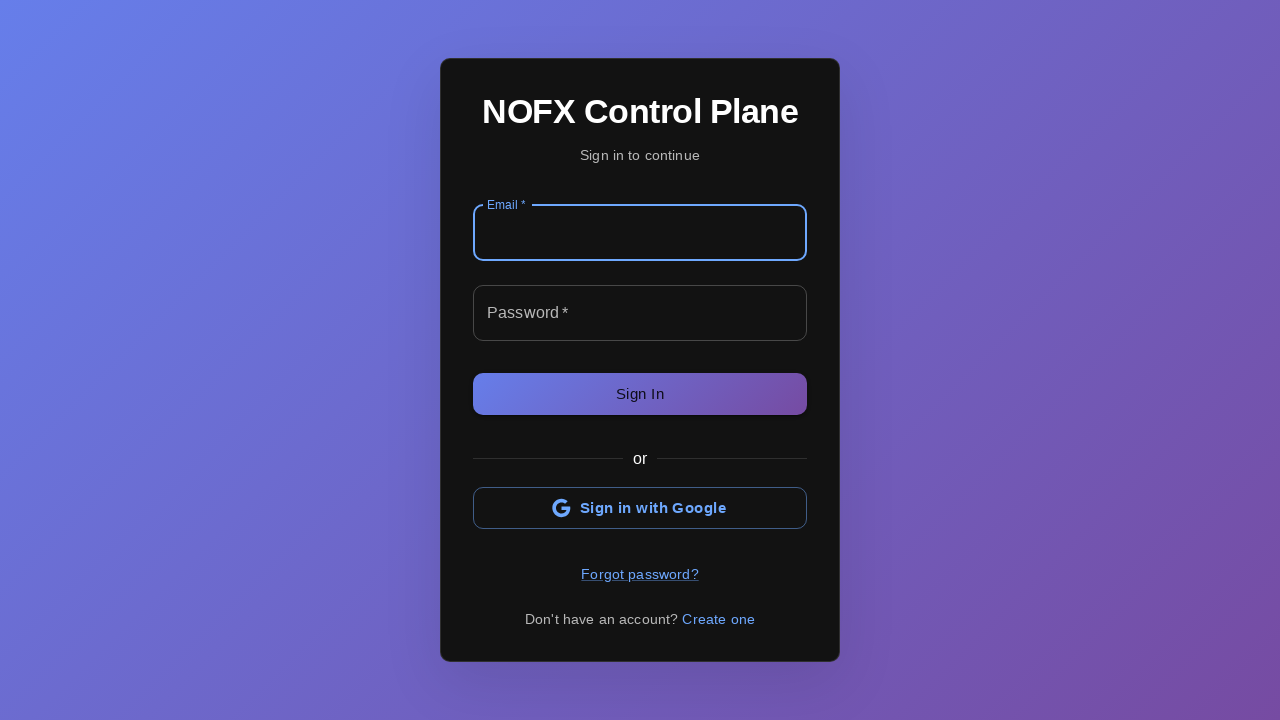

Blocked health check API endpoint to simulate failure
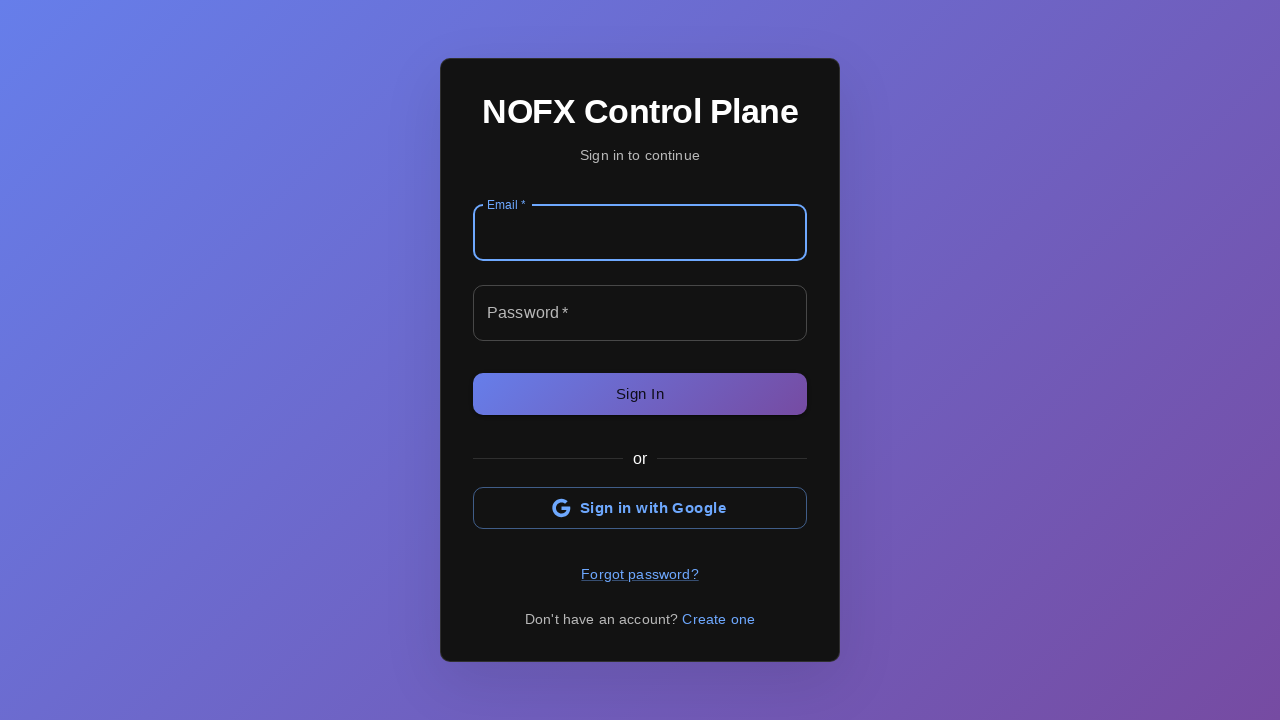

Reloaded page to trigger health check with blocked endpoint
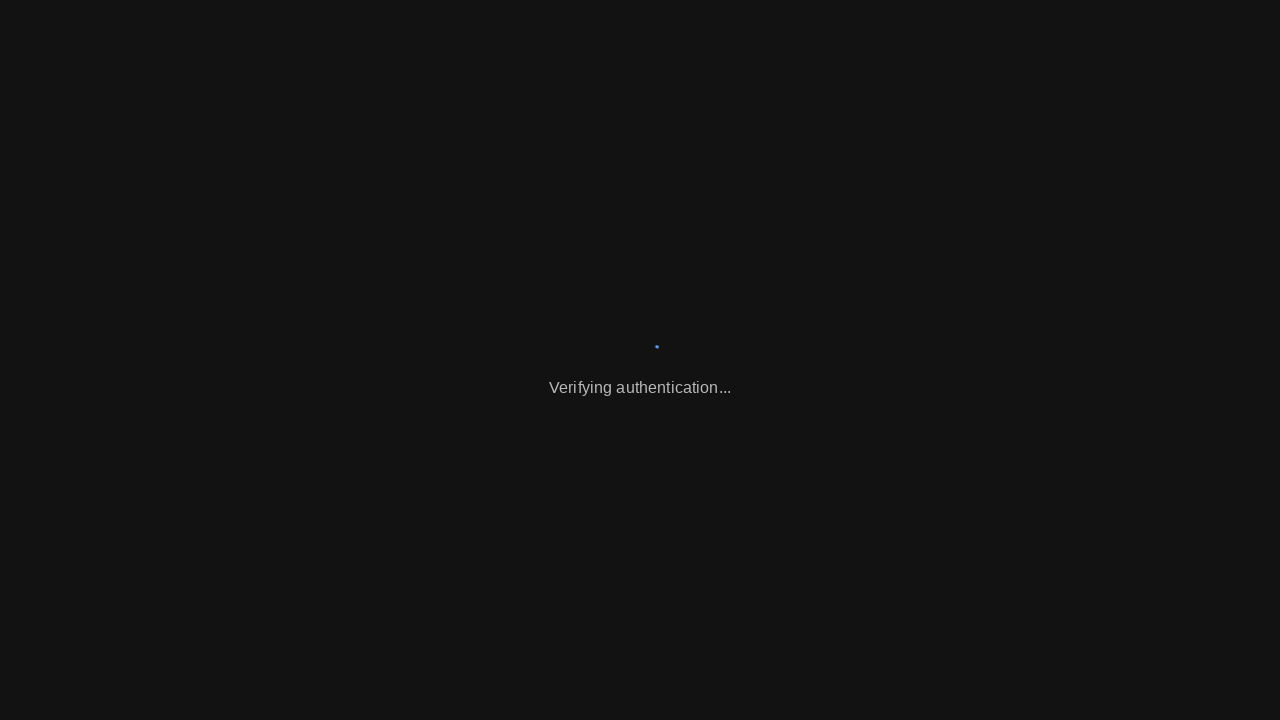

Waited 3 seconds for health check to fail
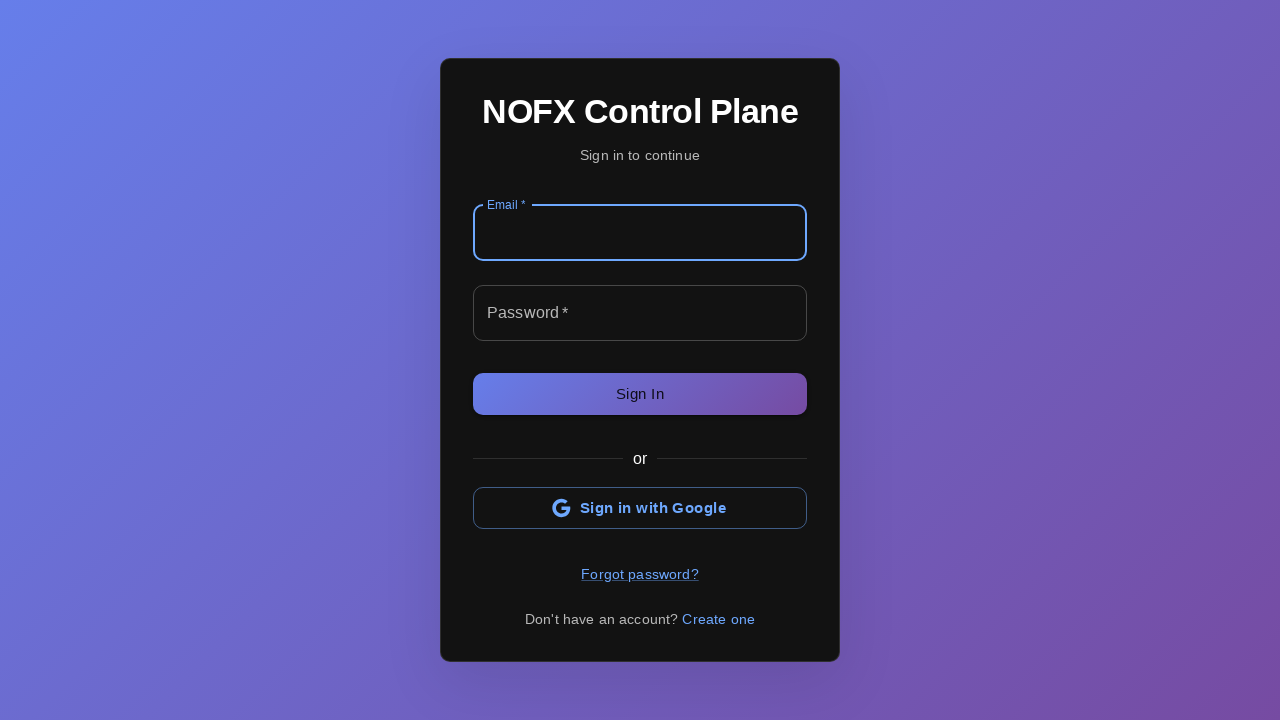

Checked if app root element is visible
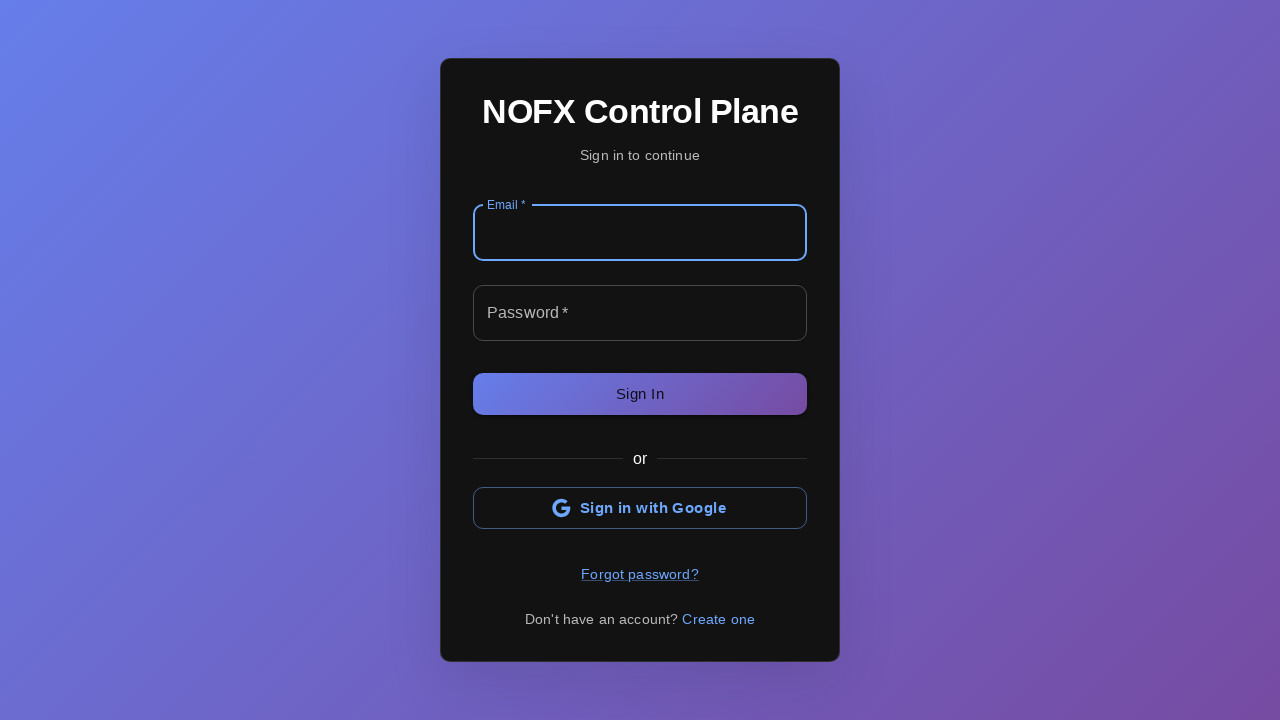

Verified app remains functional despite health check failure
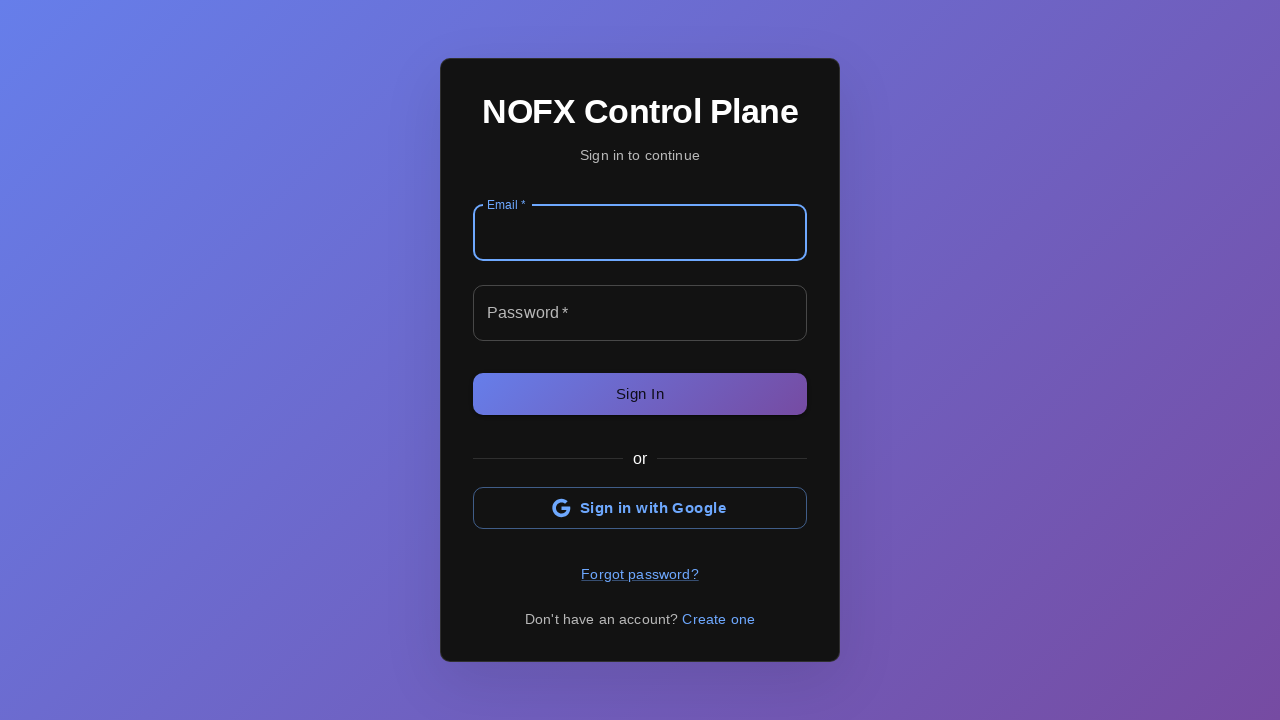

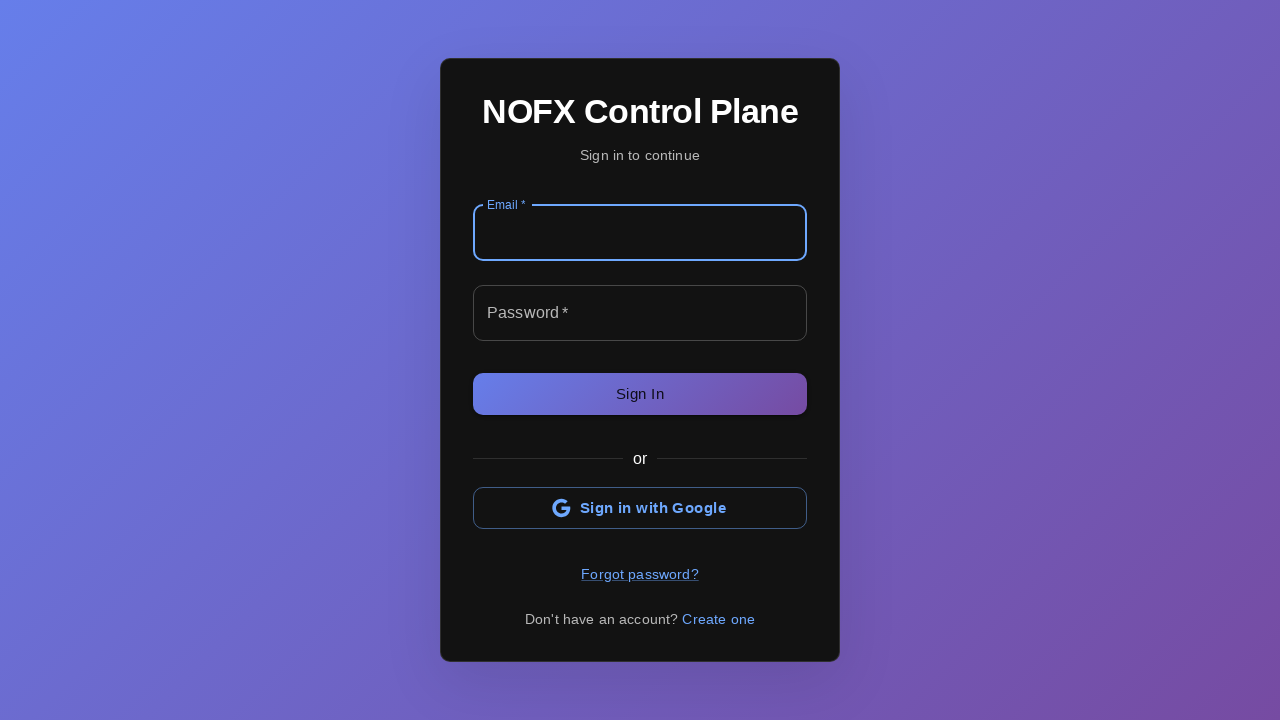